Tests various form elements on an automation practice page including radio buttons, autocomplete dropdown, select dropdown, and checkboxes

Starting URL: https://rahulshettyacademy.com/AutomationPractice/

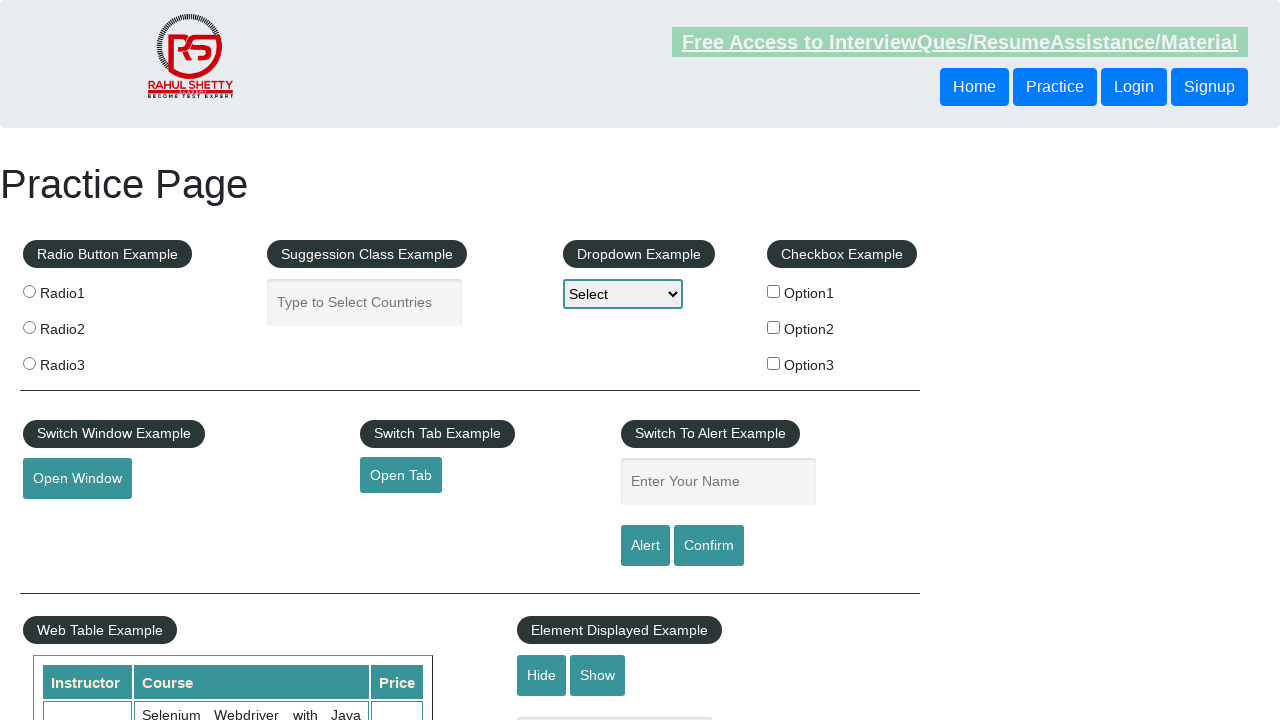

Clicked second radio button at (29, 327) on .radioButton >> nth=1
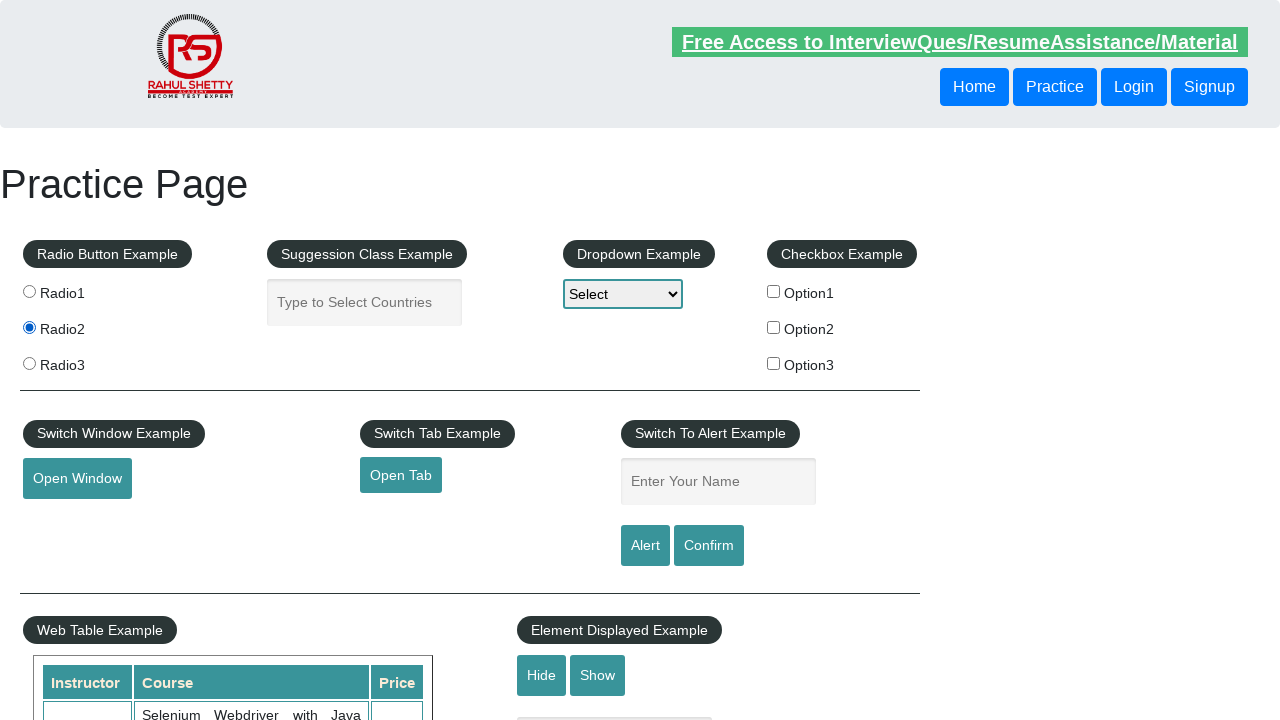

Filled autocomplete field with 'Au' on #autocomplete
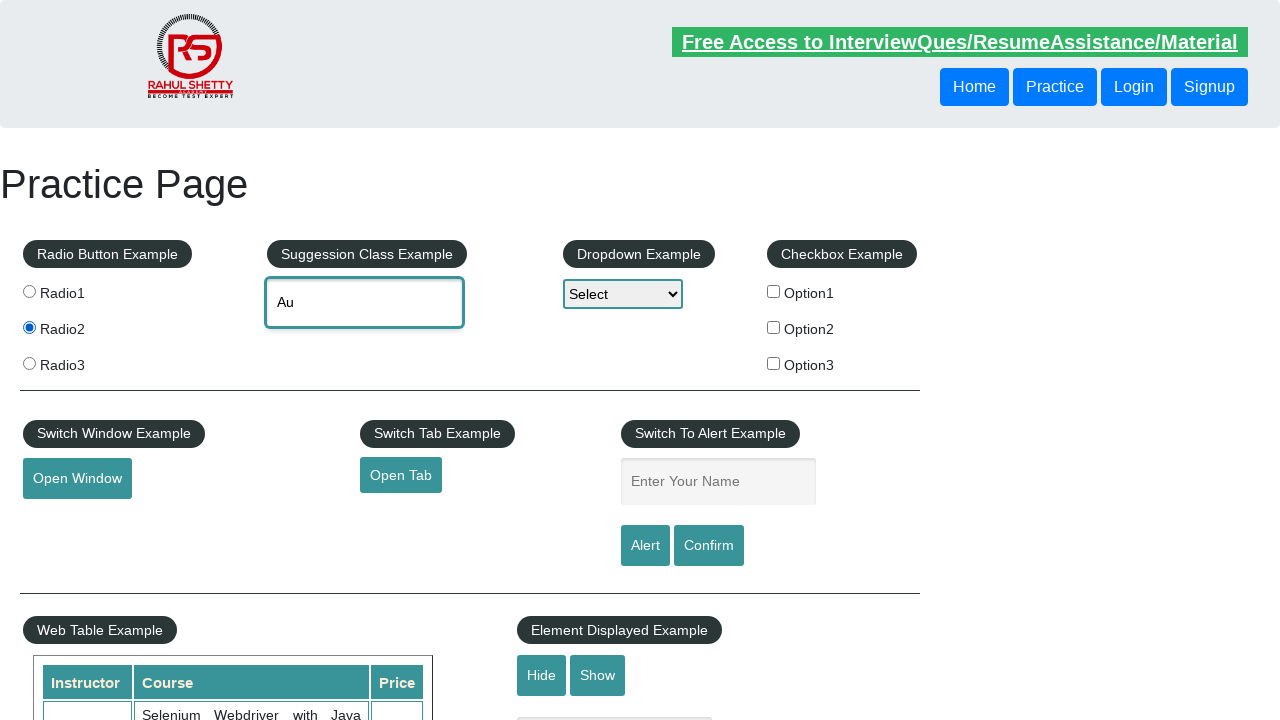

Autocomplete suggestions loaded
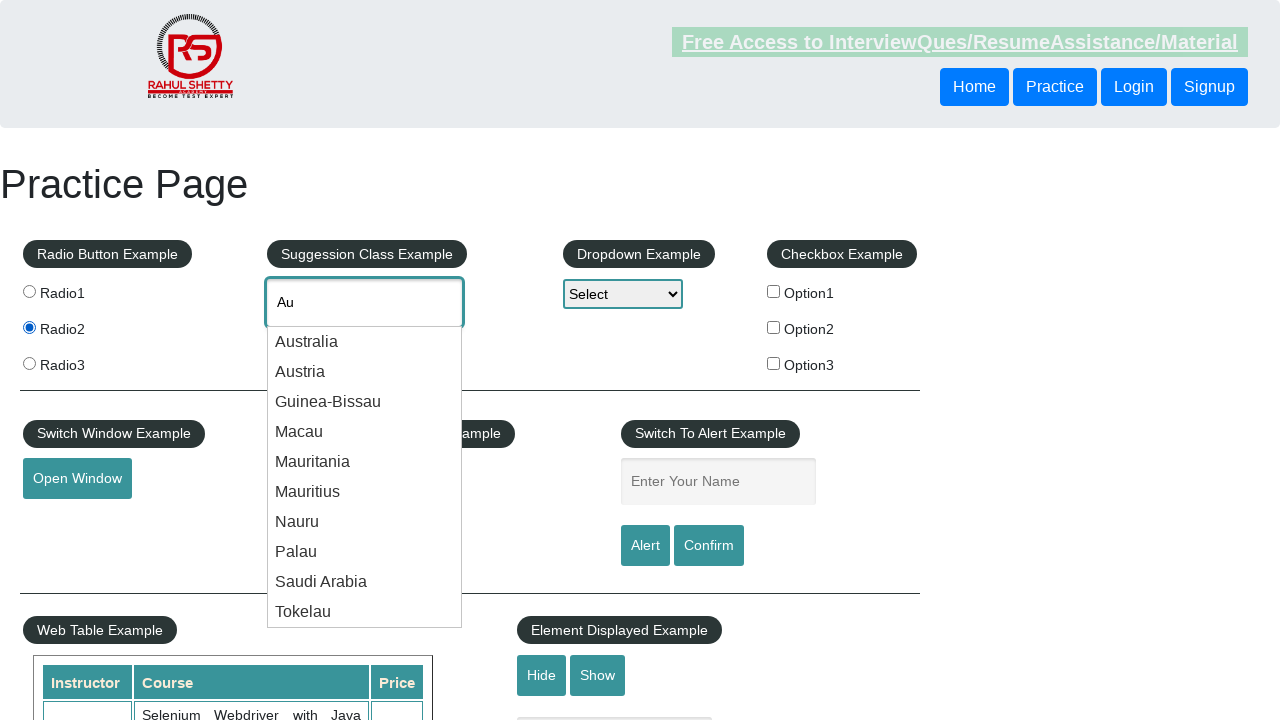

Selected 5th autocomplete suggestion at (365, 462) on .ui-menu-item-wrapper >> nth=4
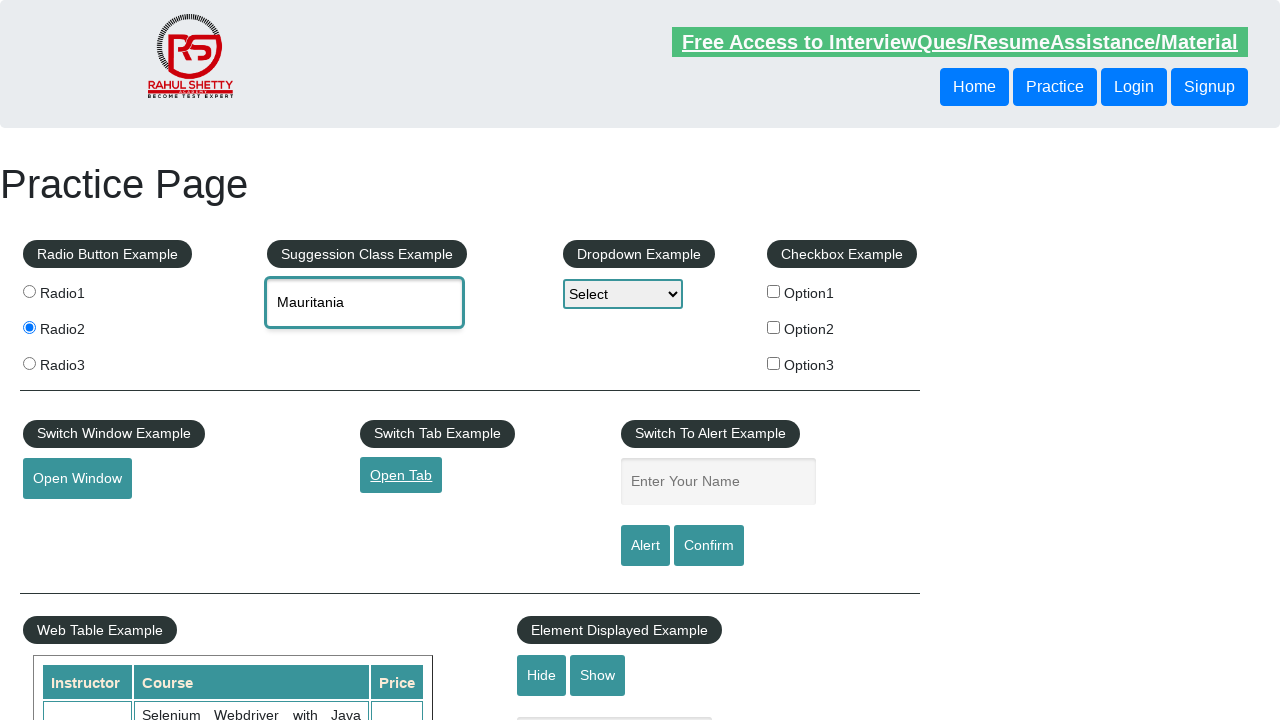

Selected 'Option1' from dropdown by label on #dropdown-class-example
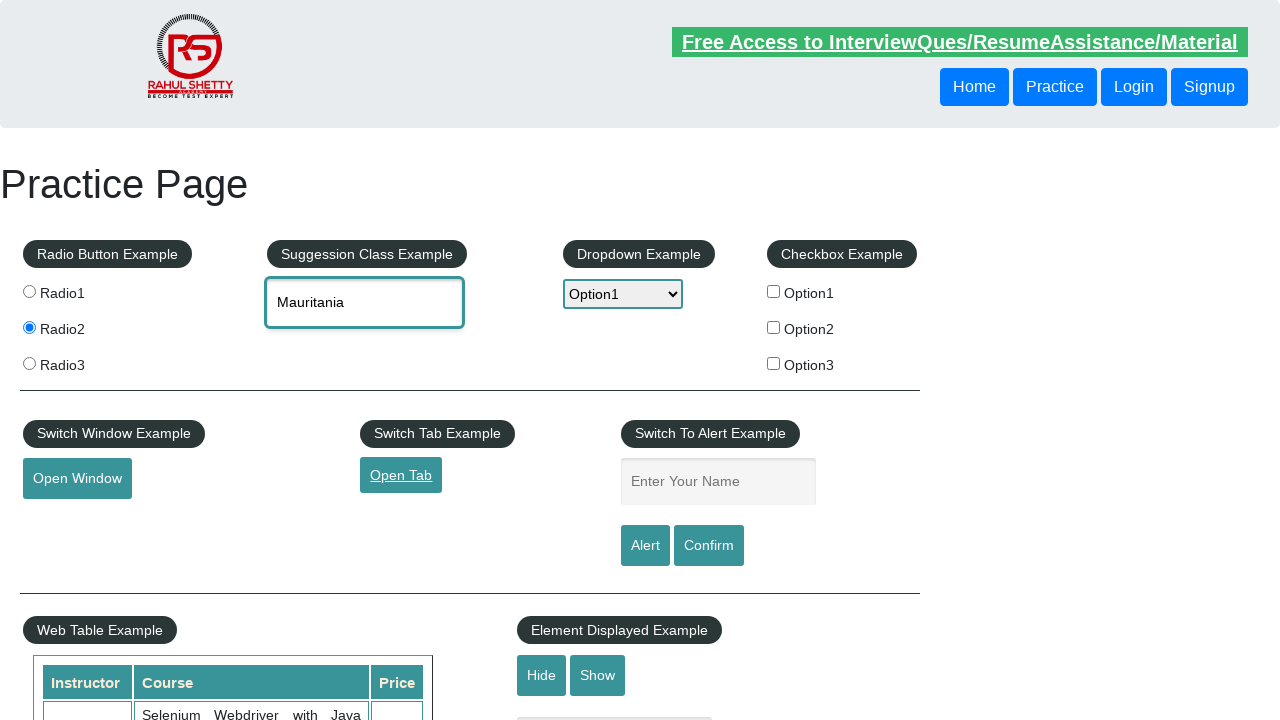

Selected dropdown option at index 2 on #dropdown-class-example
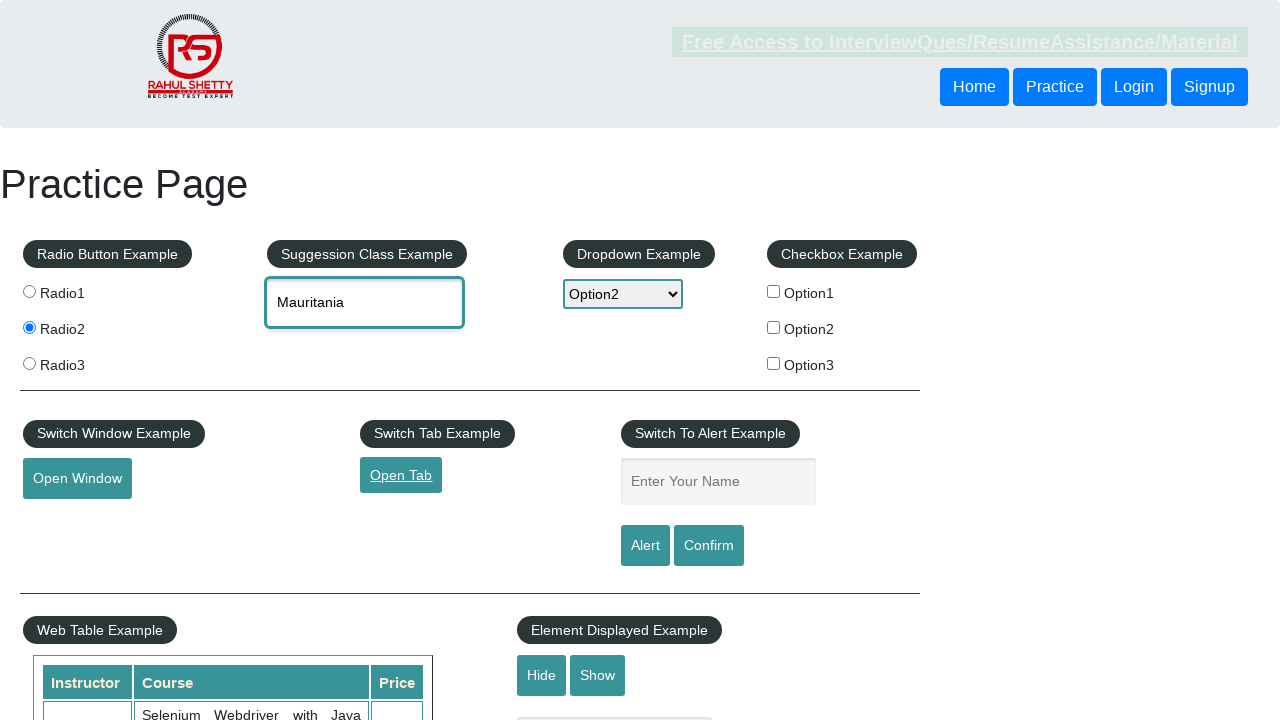

Selected 'option3' from dropdown by value on #dropdown-class-example
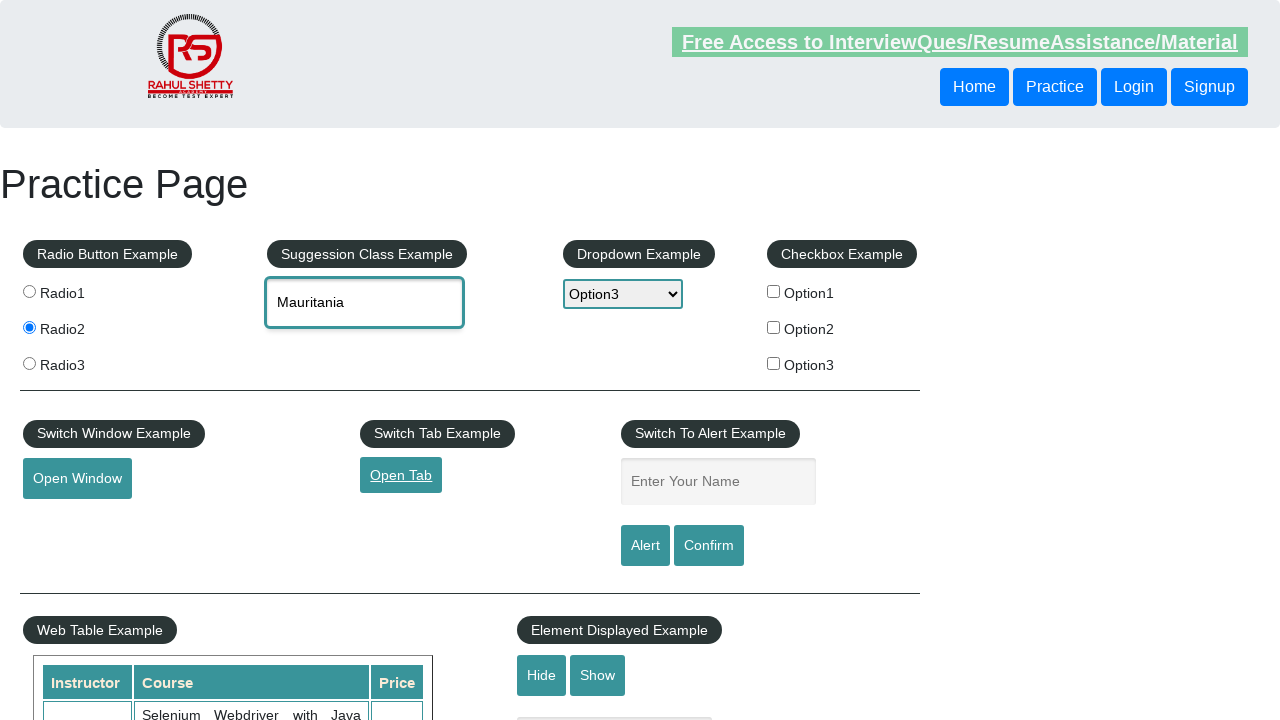

Clicked checkBoxOption1 checkbox at (774, 291) on input[name="checkBoxOption1"]
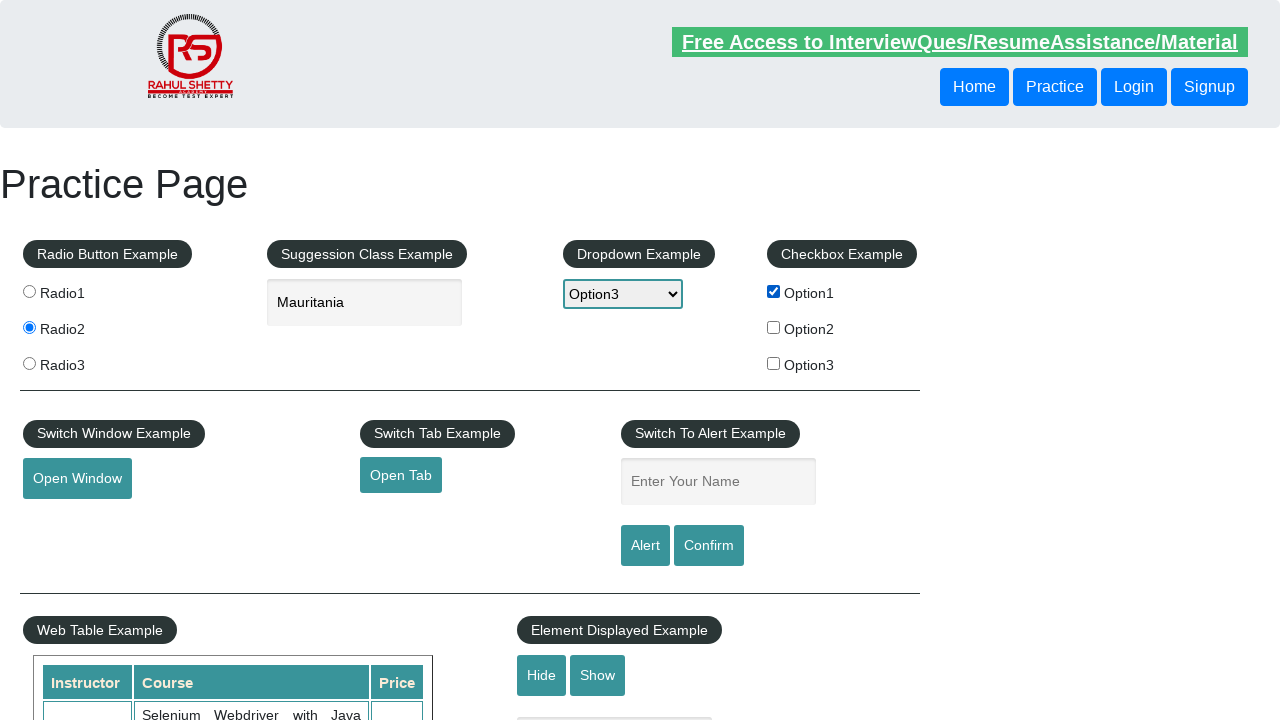

Clicked checkBoxOption2 checkbox at (774, 327) on input[name="checkBoxOption2"]
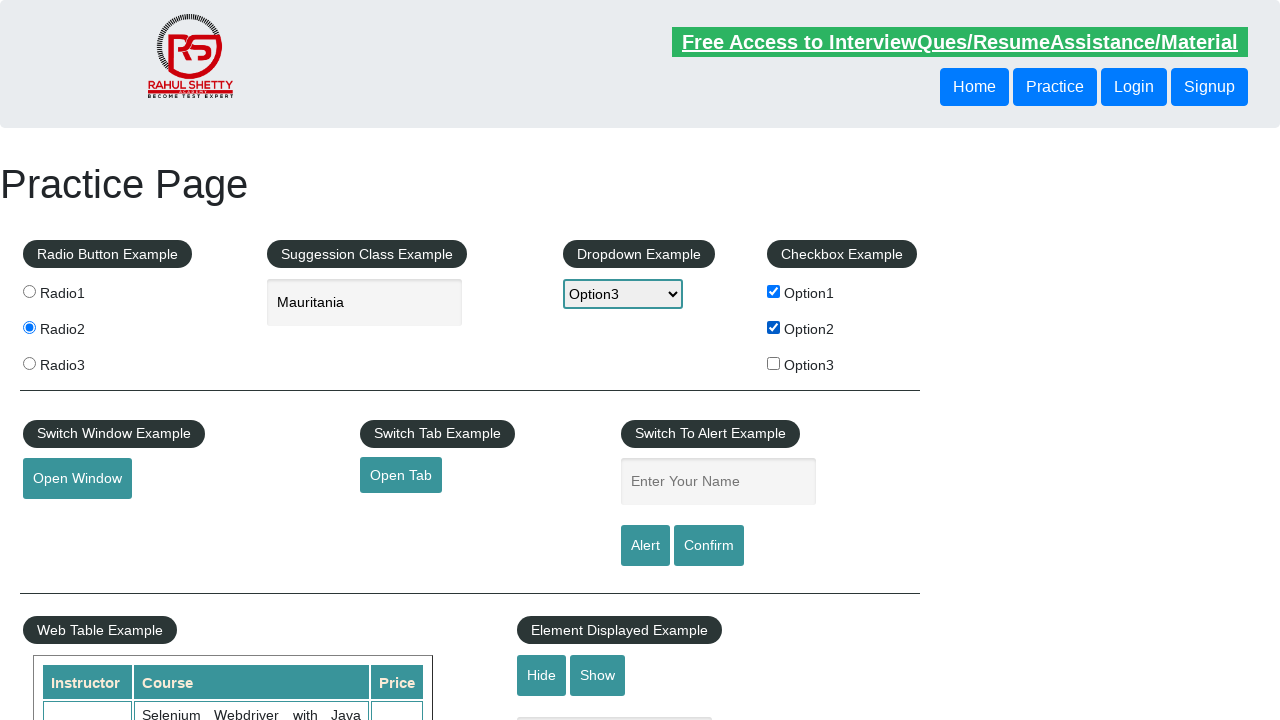

Clicked checkBoxOption3 checkbox at (774, 363) on input[name="checkBoxOption3"]
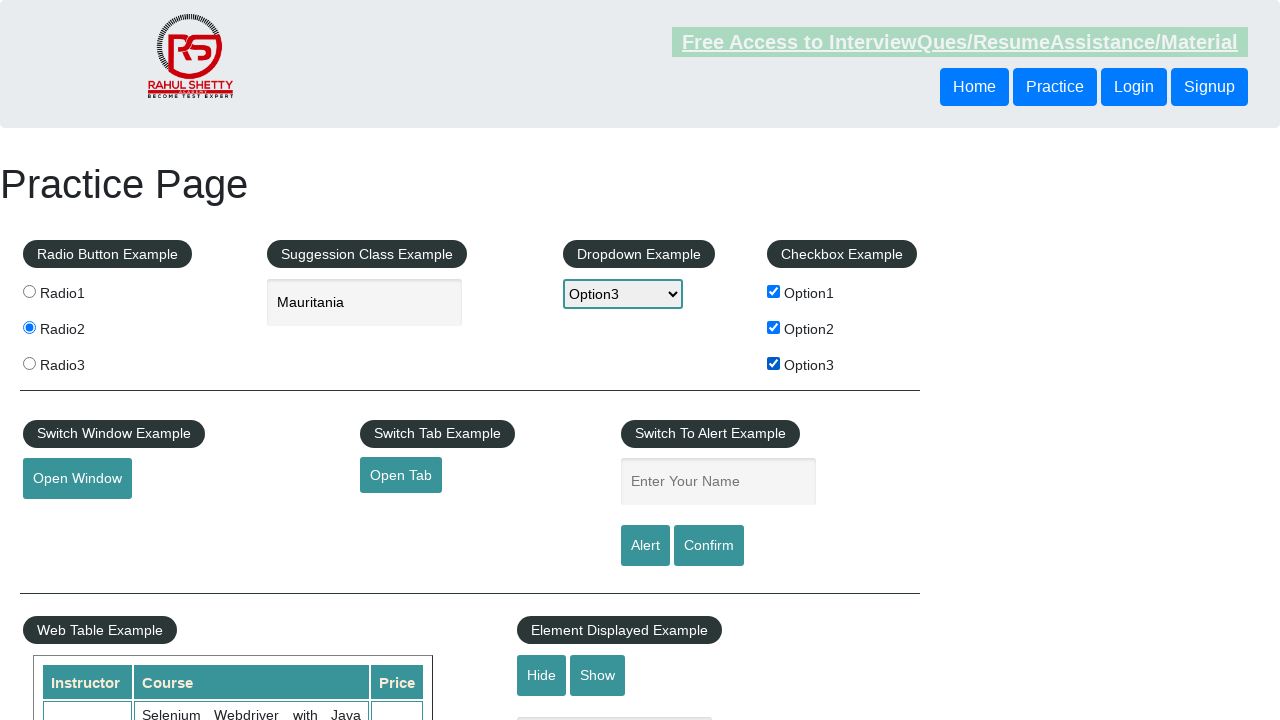

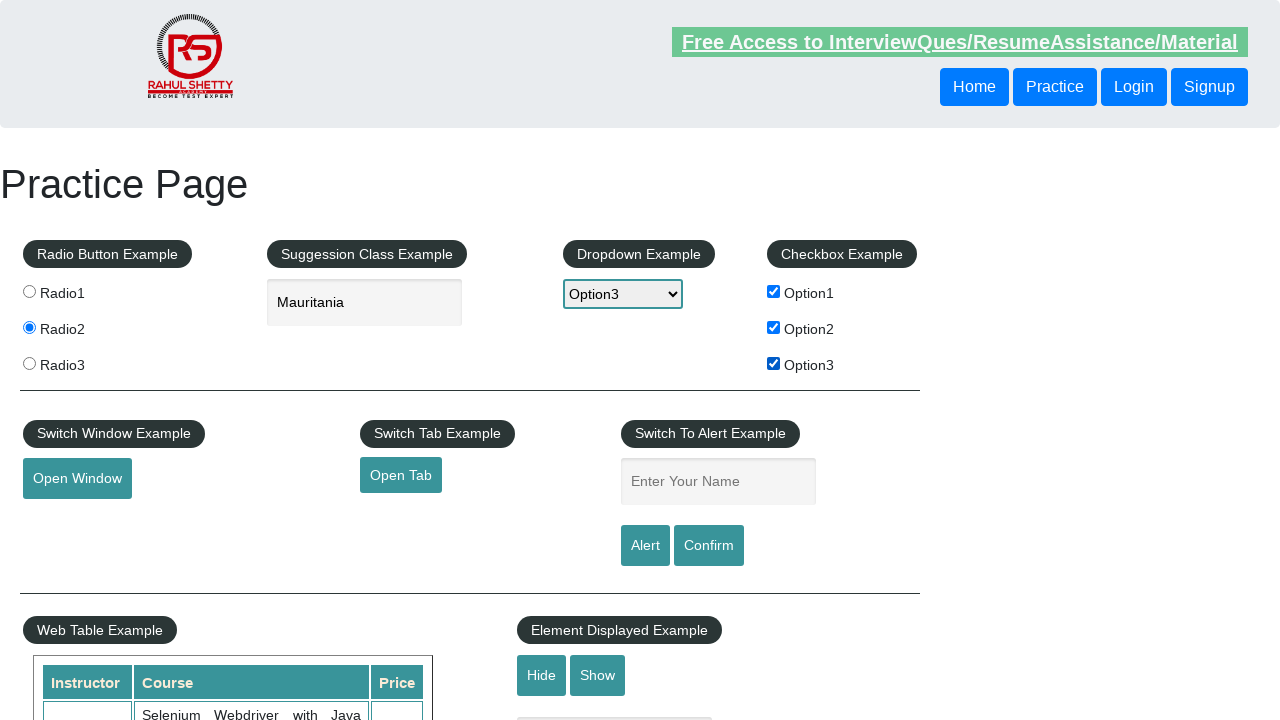